Tests a cinema preference form by entering a favorite film and serial, navigating through form pages using swap buttons, saving the entries, and verifying the entered values are correctly displayed in the results.

Starting URL: https://lm.skillbox.cc/qa_tester/module07/practice3/

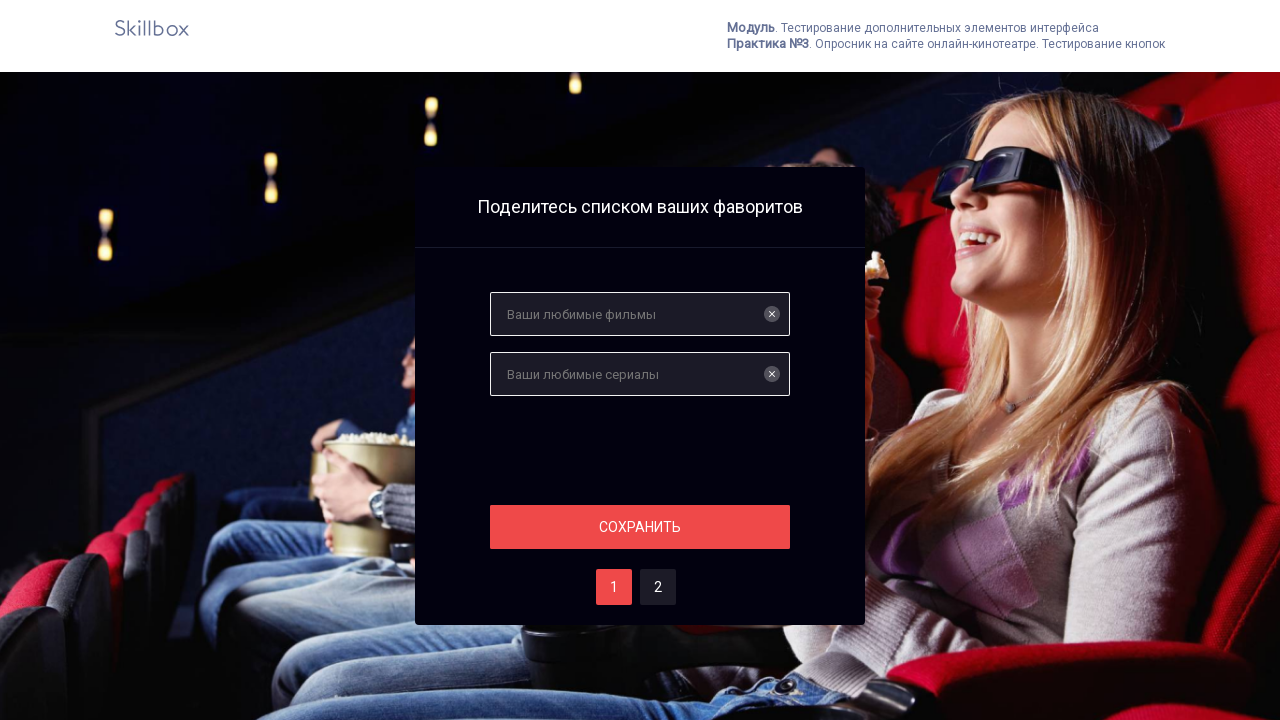

Filled films field with 'Сила воли' on input[name='films']
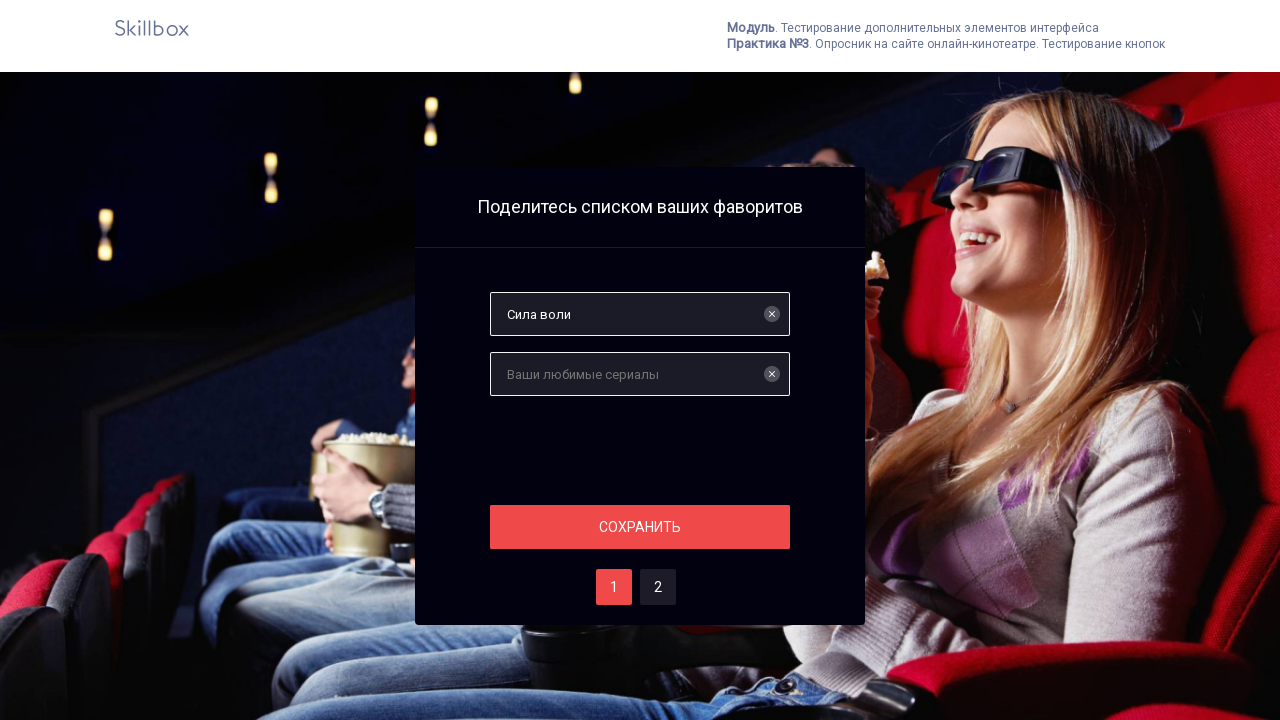

Filled serials field with 'Flash' on #serials
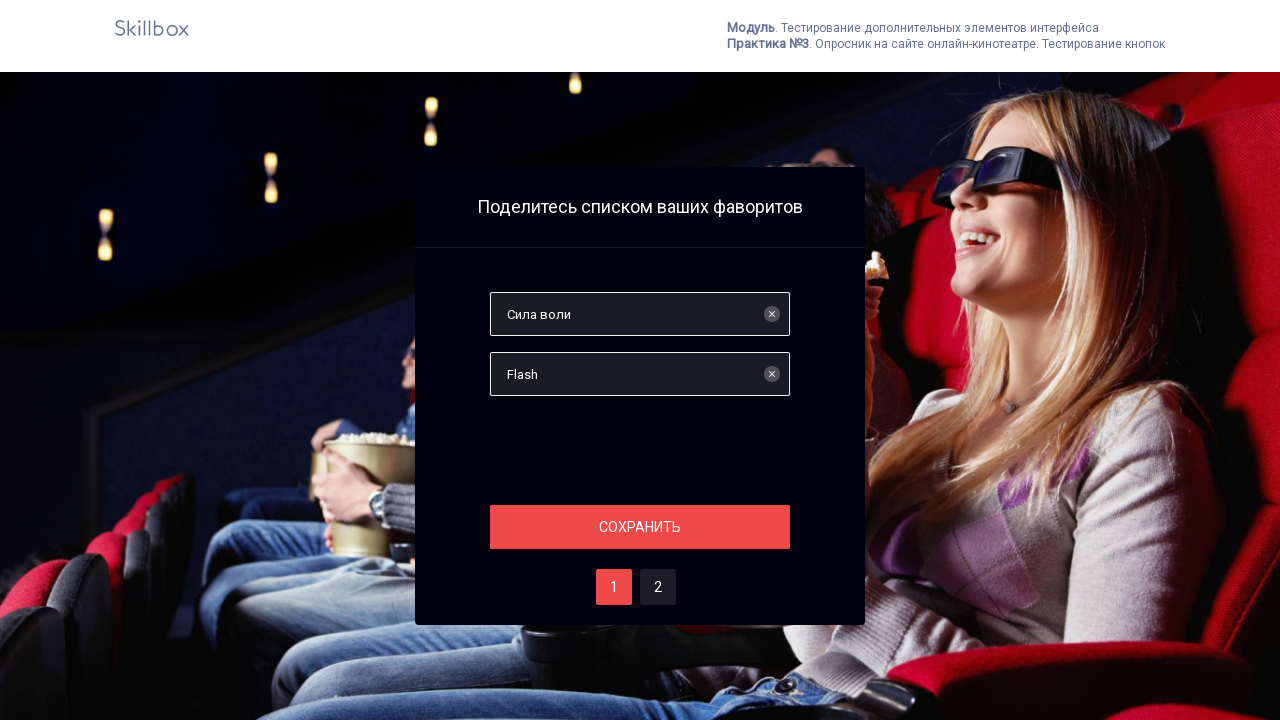

Clicked save button on first form page at (640, 527) on .section__button
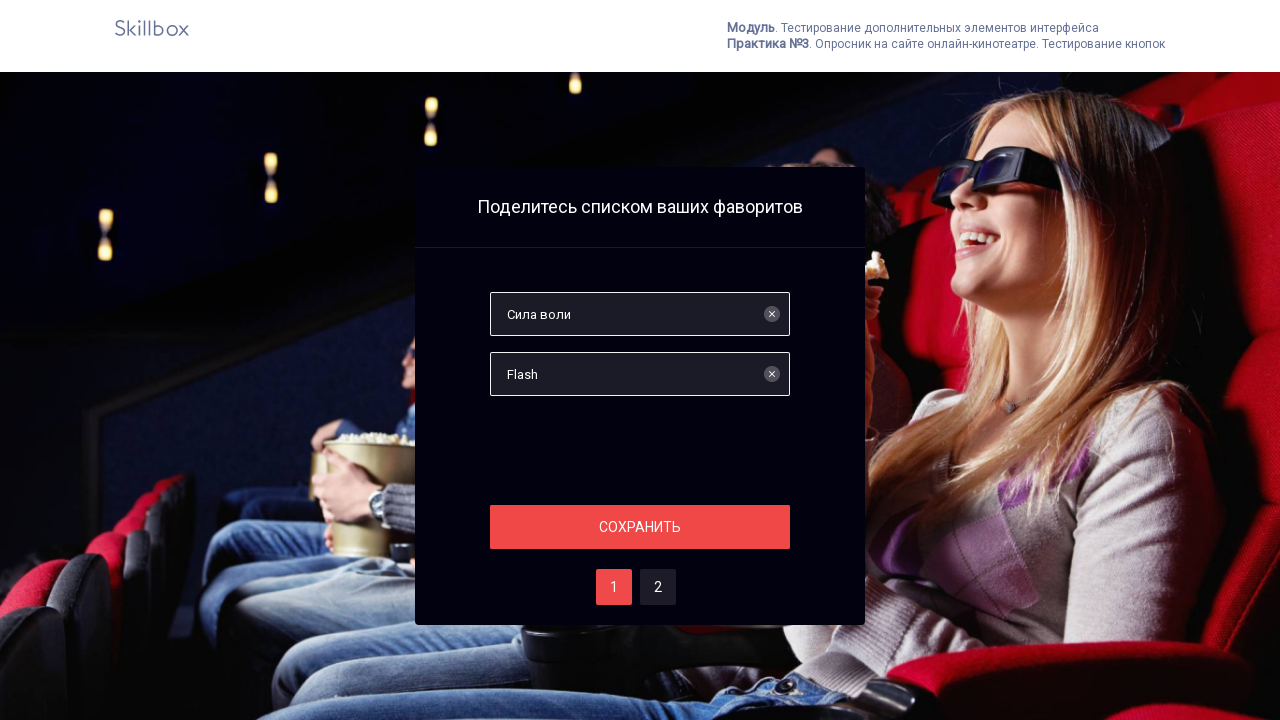

Navigated to page 2 using swap button at (658, 587) on #two
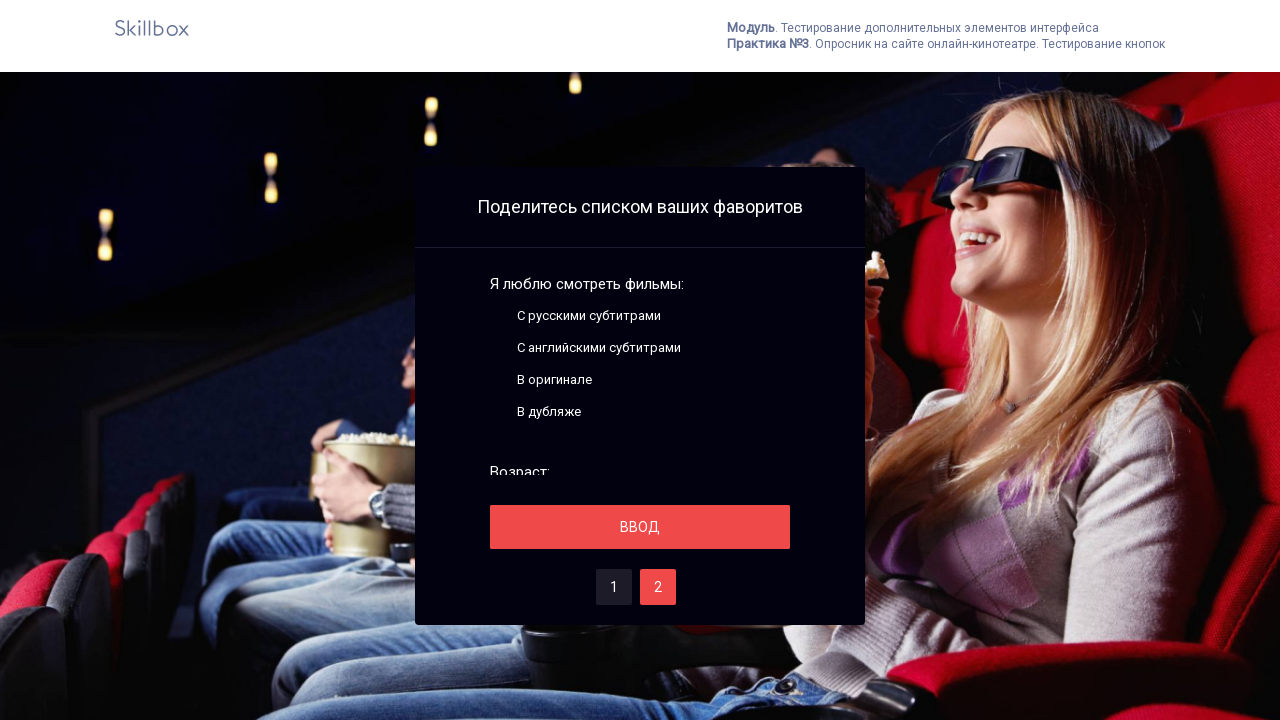

Clicked save button on second form page at (640, 527) on .section__button
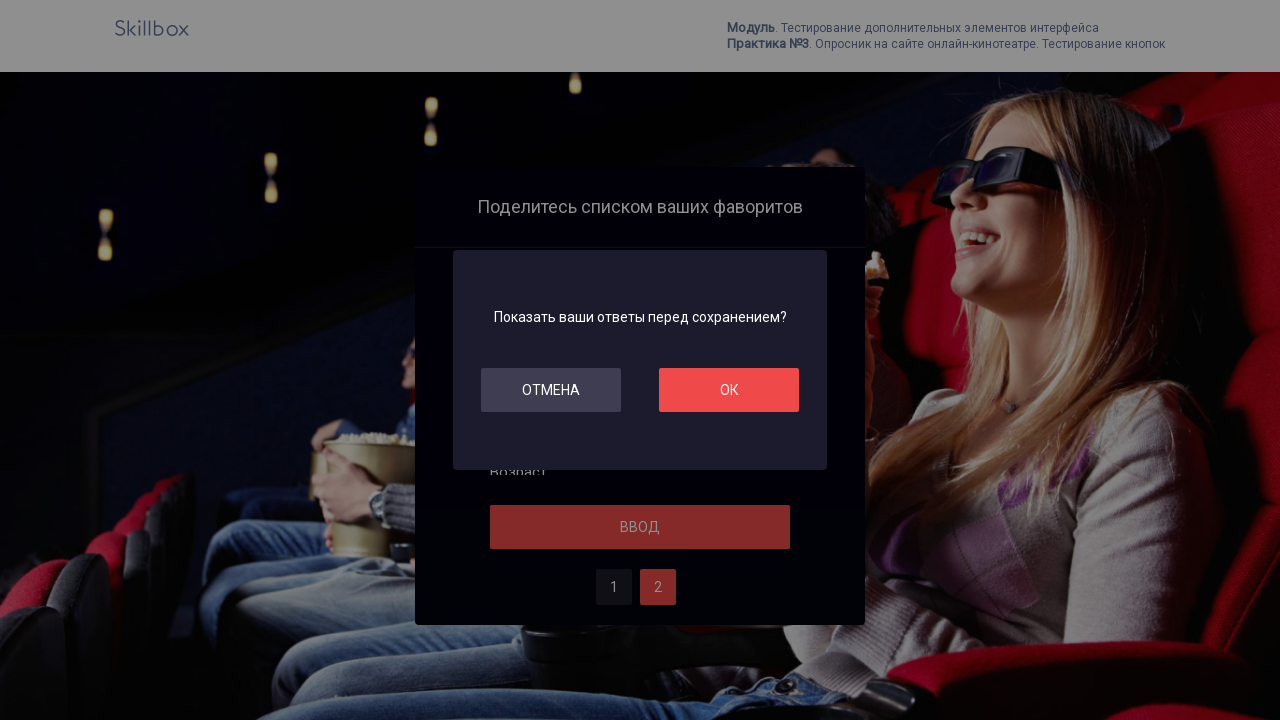

Clicked OK button to submit form at (729, 390) on #ok
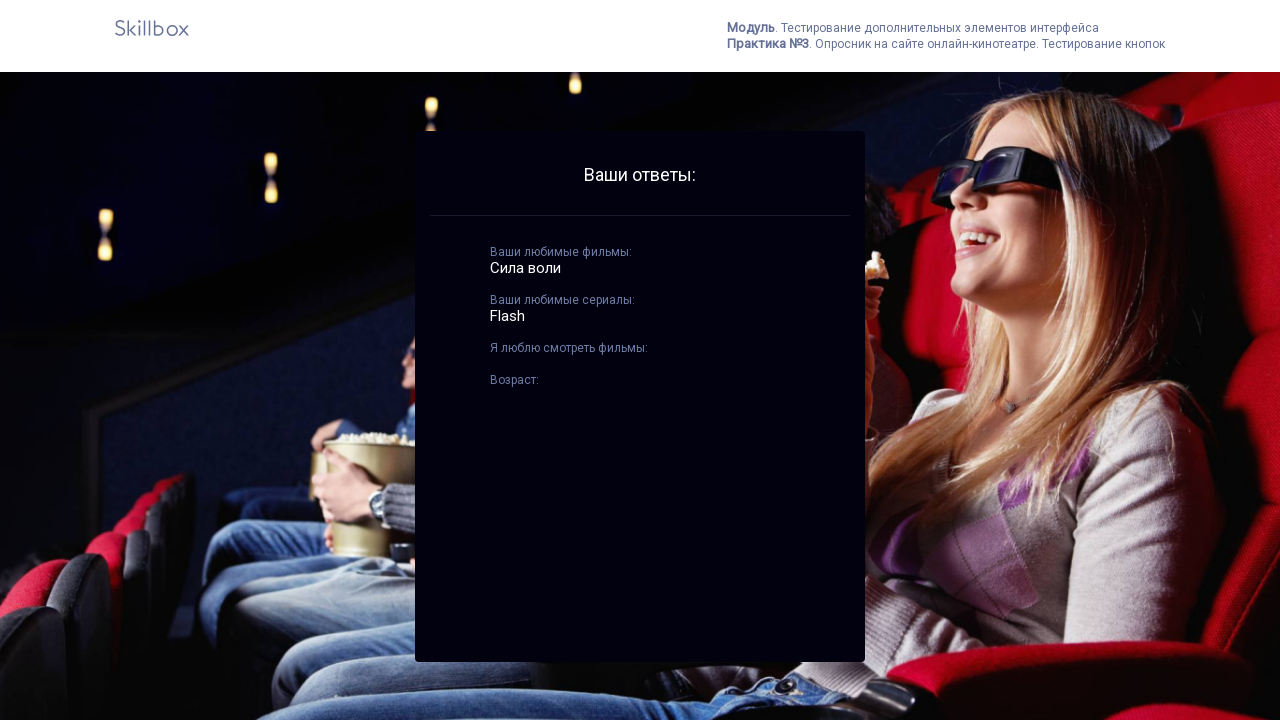

Best films results section loaded
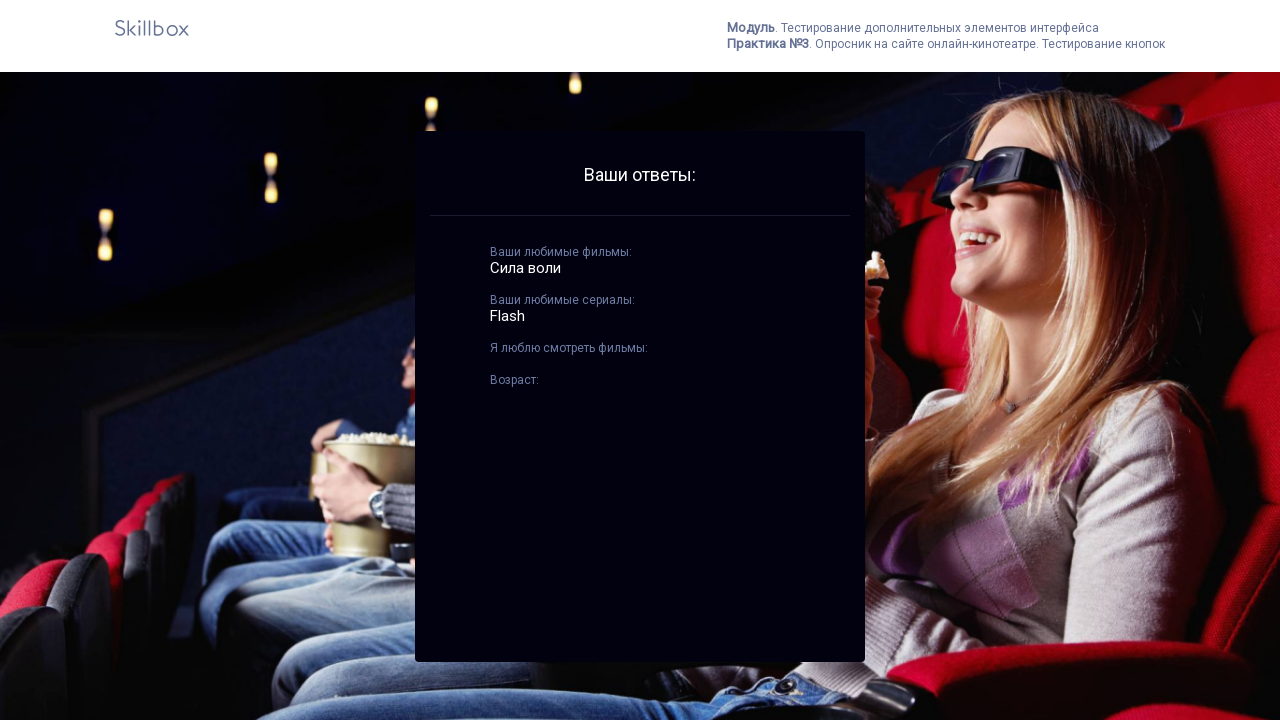

Best serials results section loaded
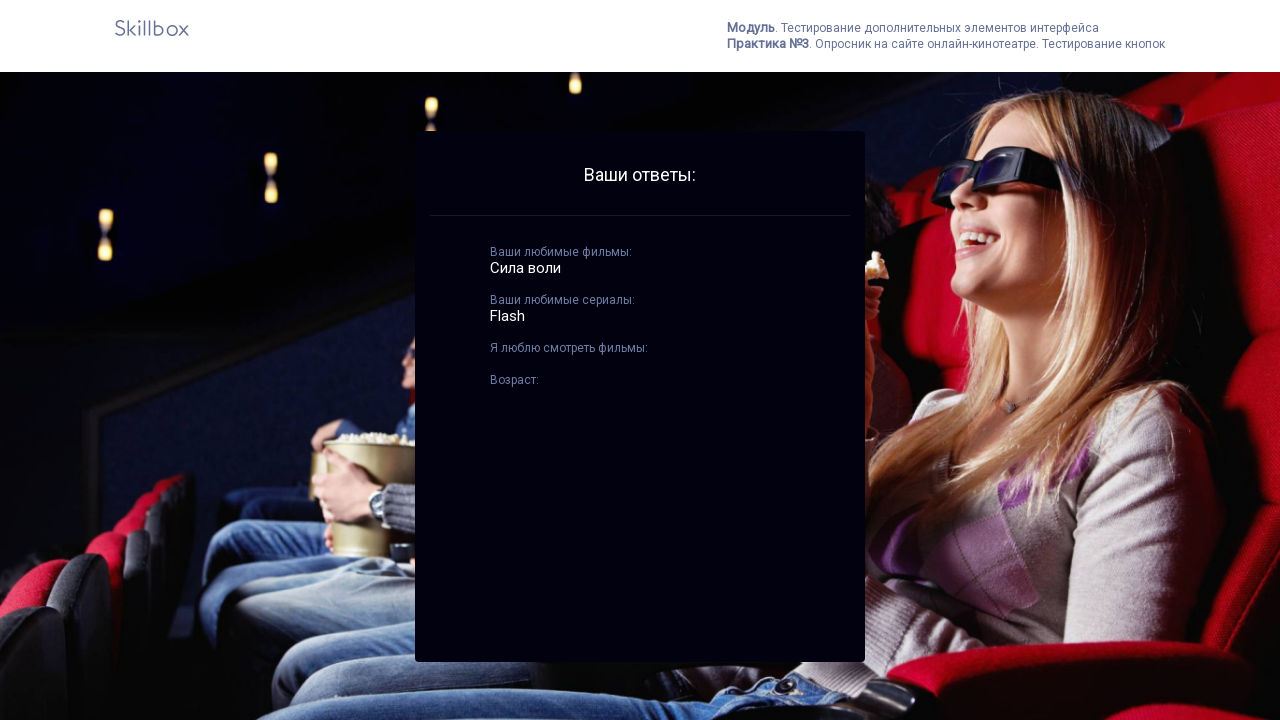

Verified that best films displays 'Сила воли'
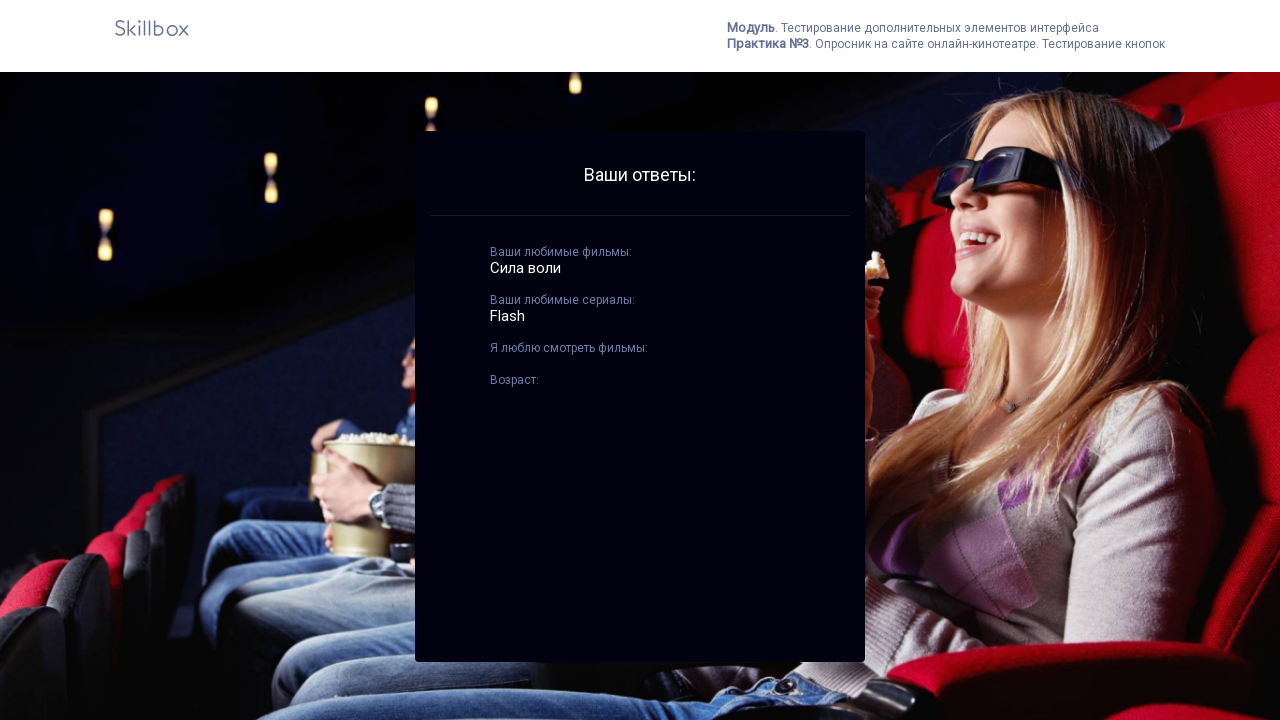

Verified that best serials displays 'Flash'
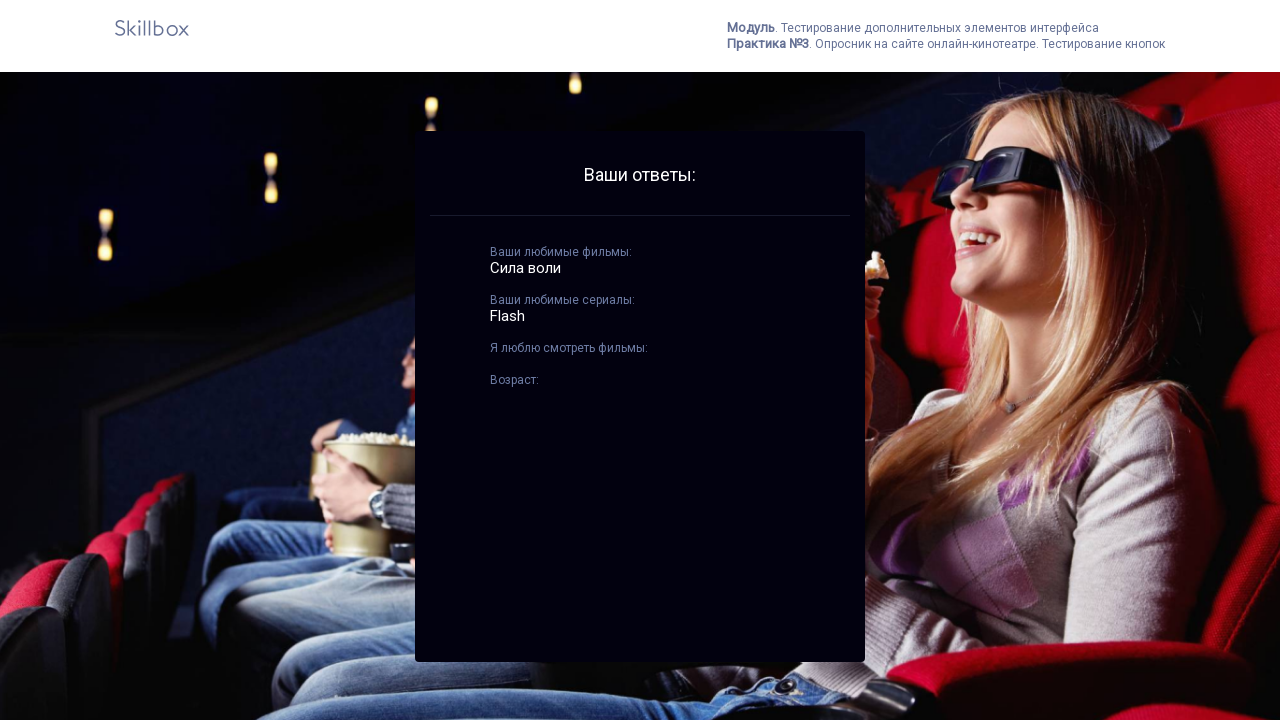

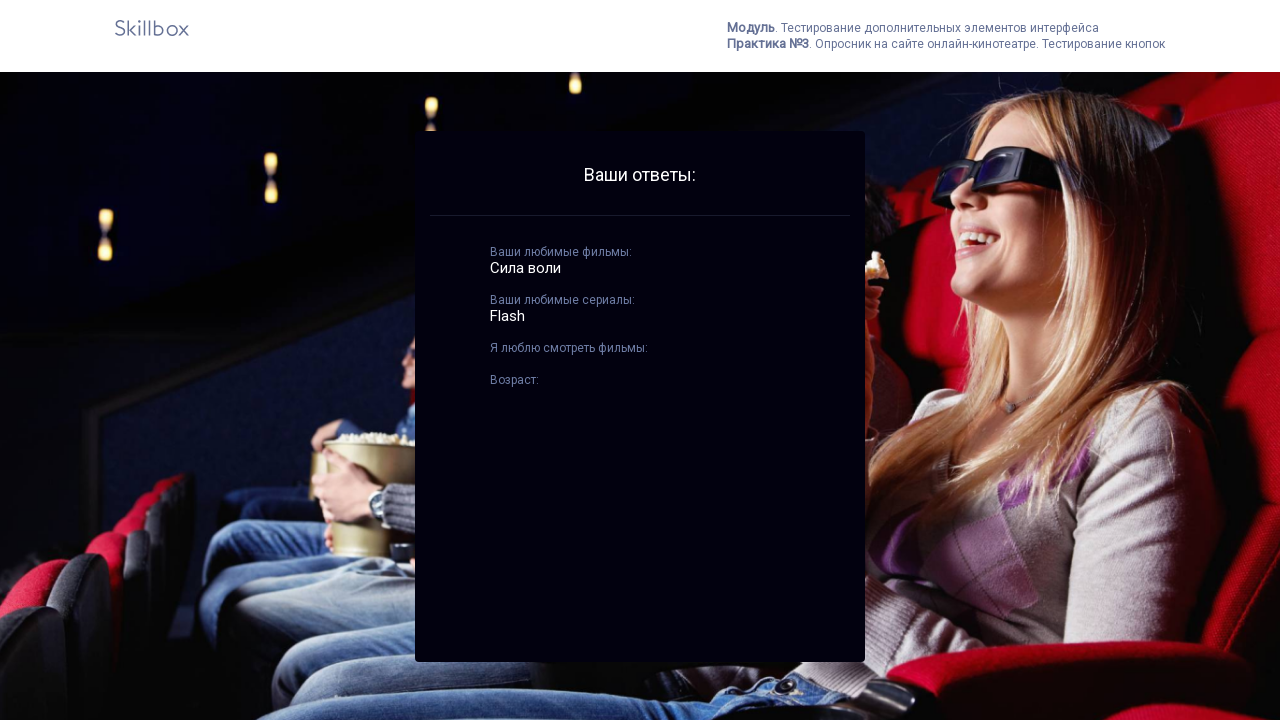